Tests injecting jQuery and jQuery Growl library into a page, then displays notification messages using the growl plugin to demonstrate visual debugging output.

Starting URL: http://the-internet.herokuapp.com

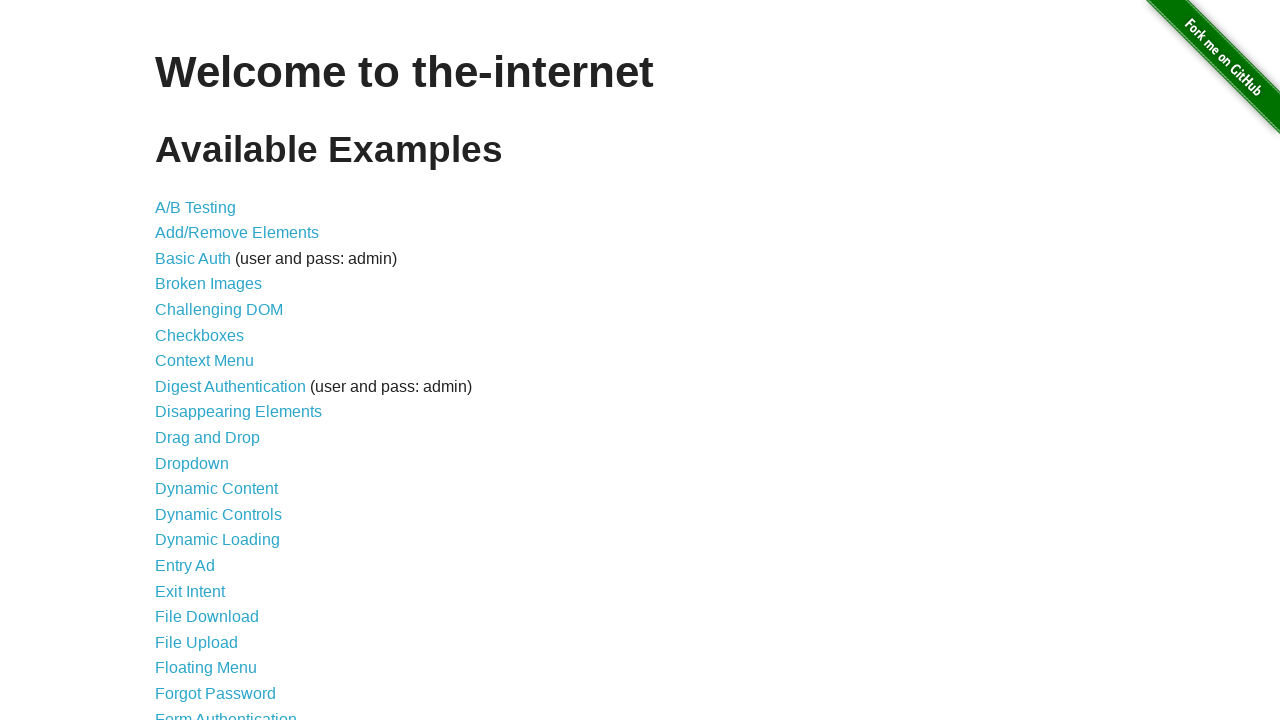

Injected jQuery library into page if not already present
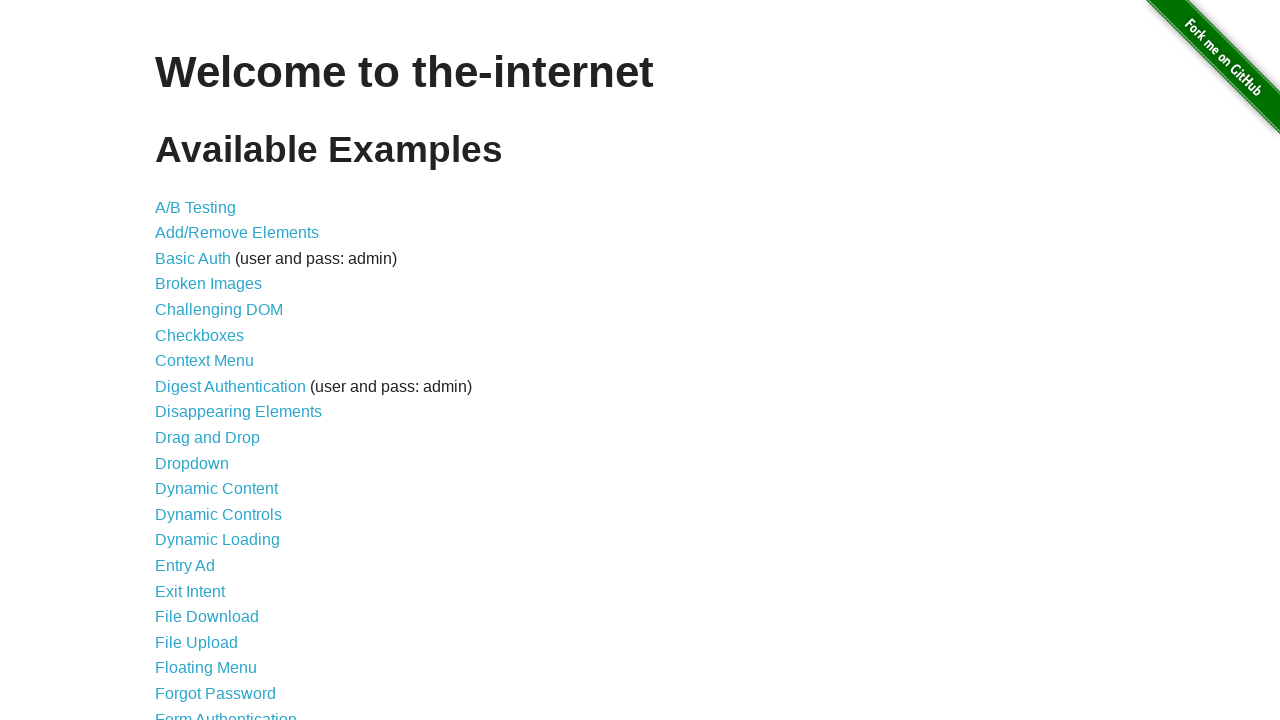

jQuery library loaded successfully
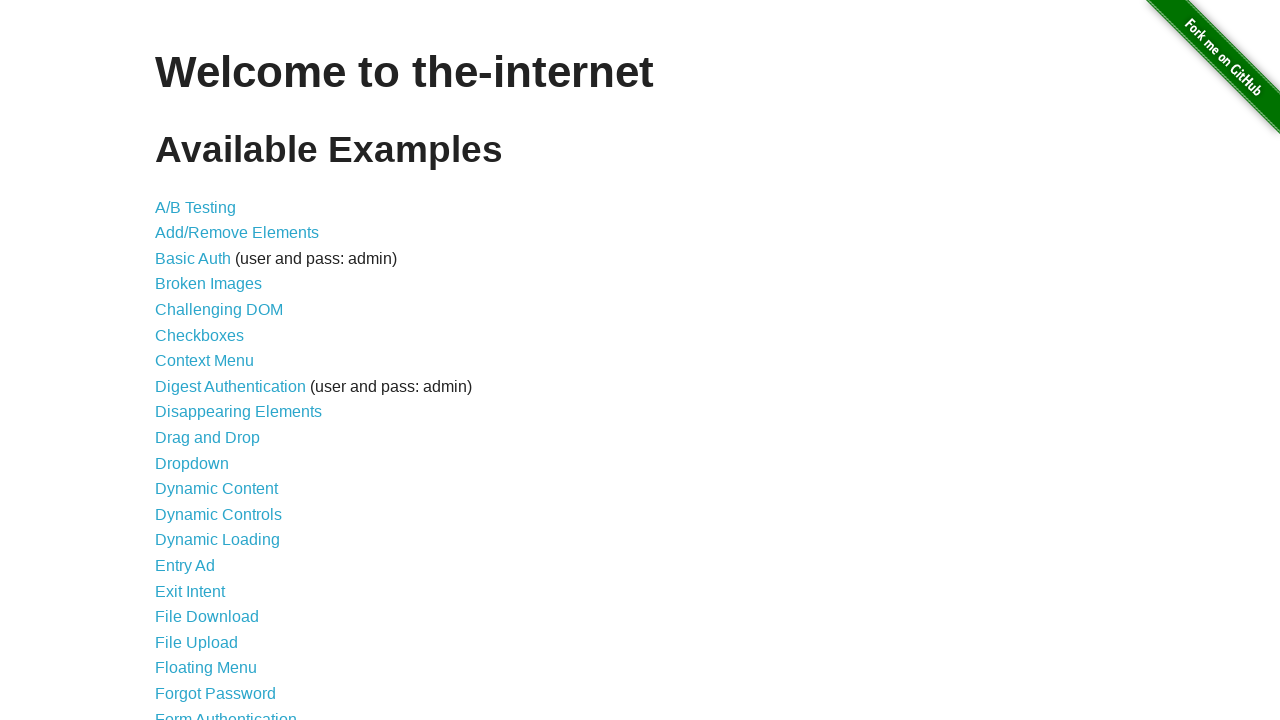

Injected jQuery Growl library into page
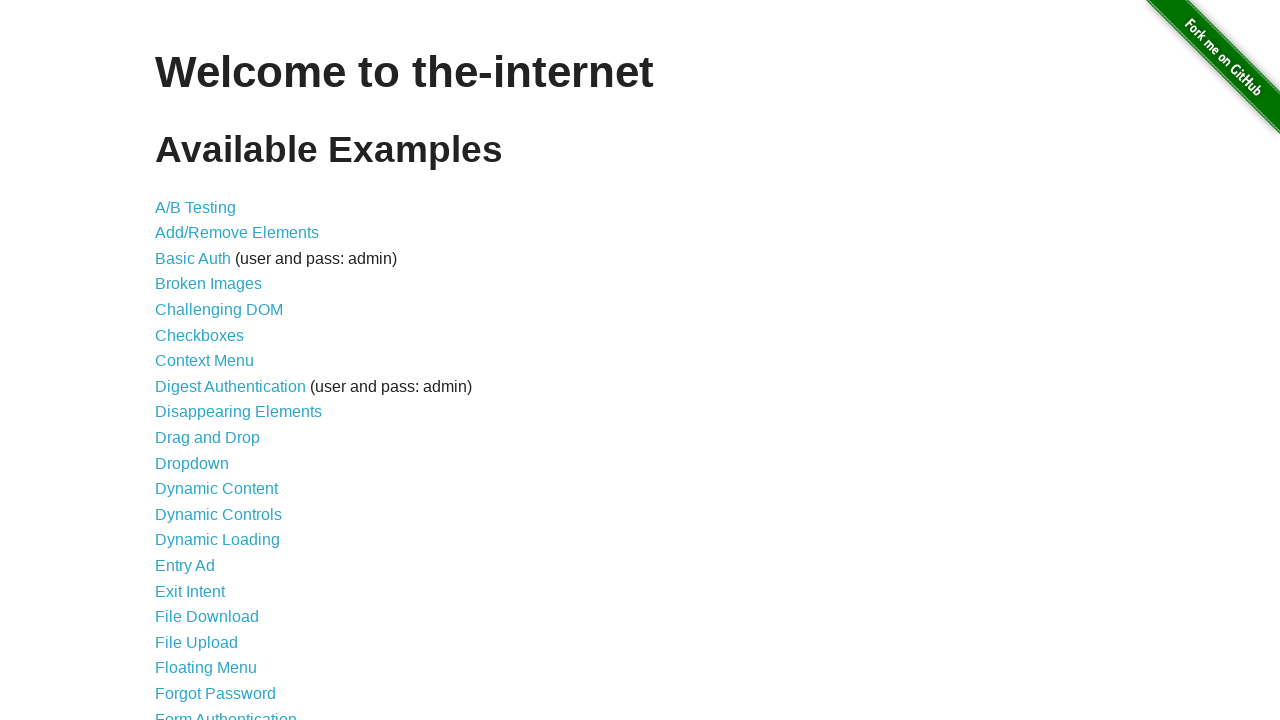

Added jQuery Growl CSS stylesheet to page
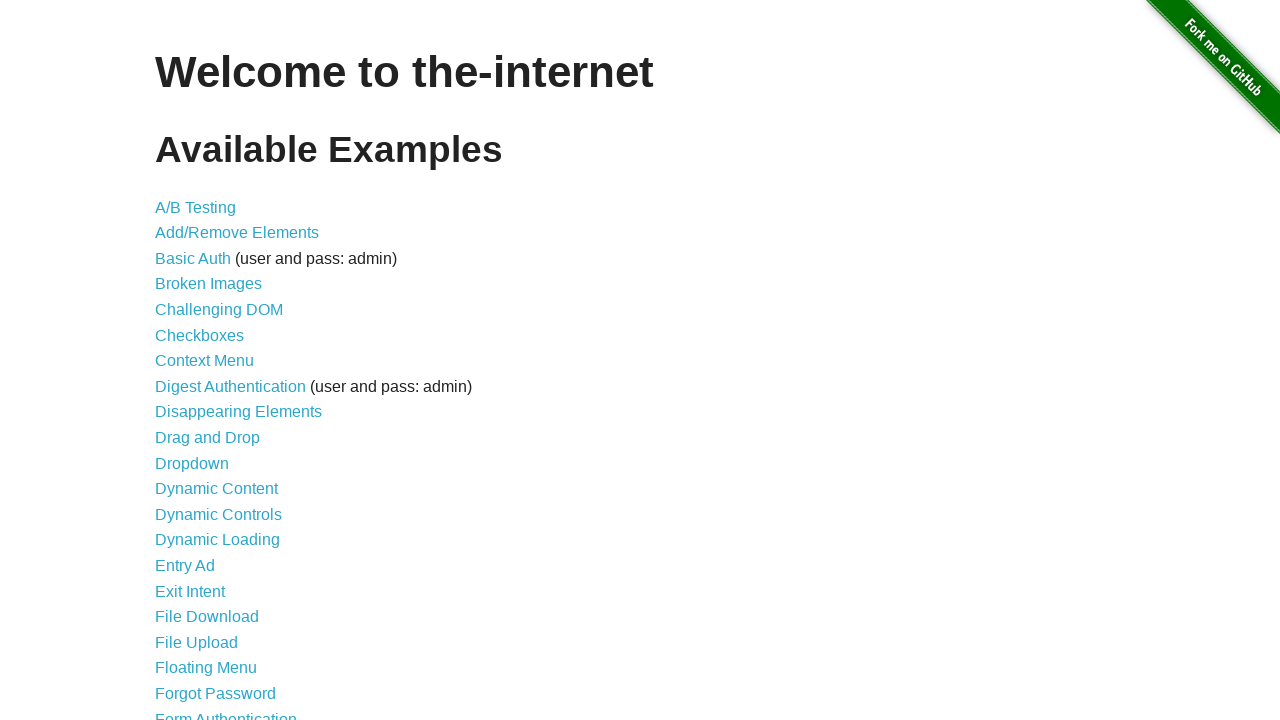

Waited 1000ms for Growl library to load
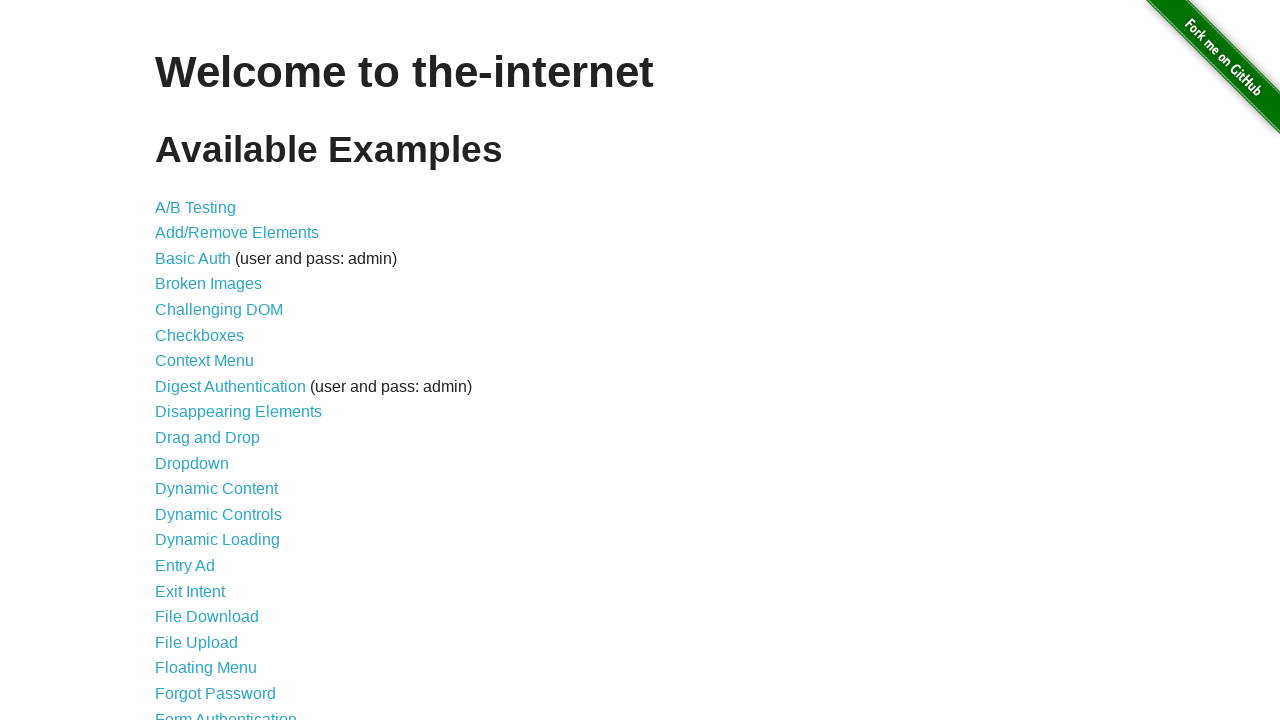

Displayed primary Growl notification with GET title
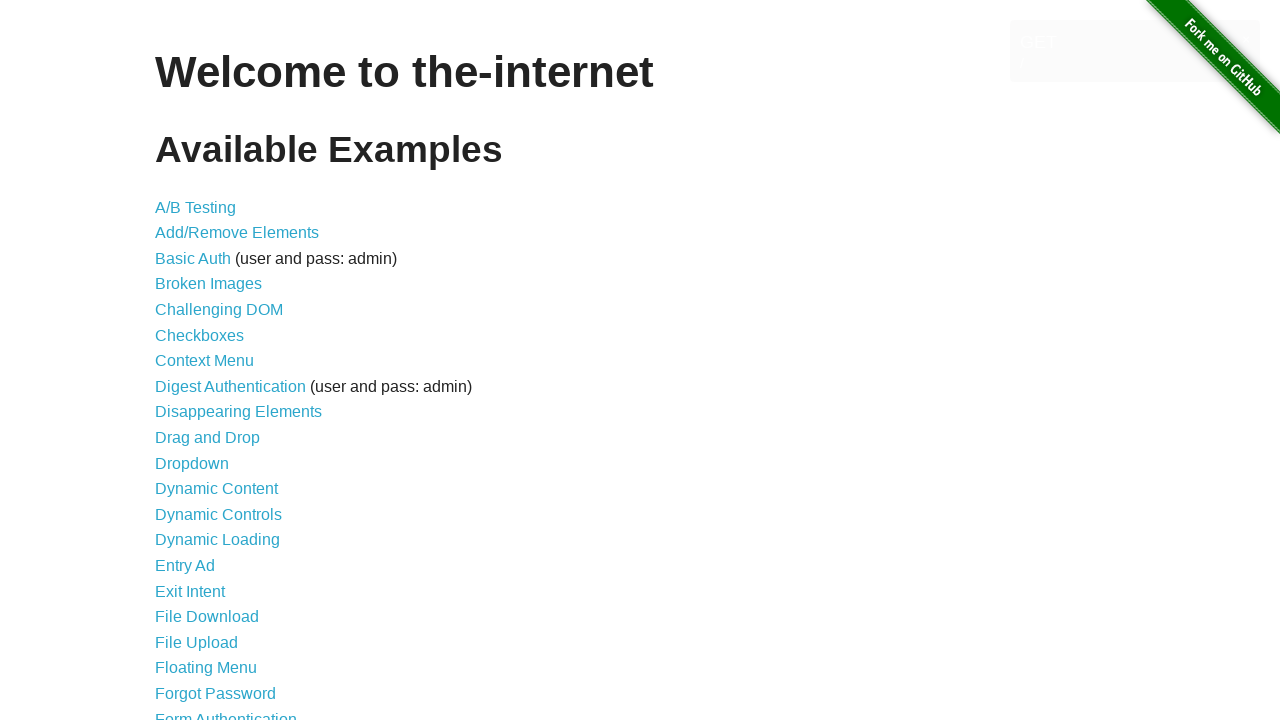

Displayed error-styled Growl notification
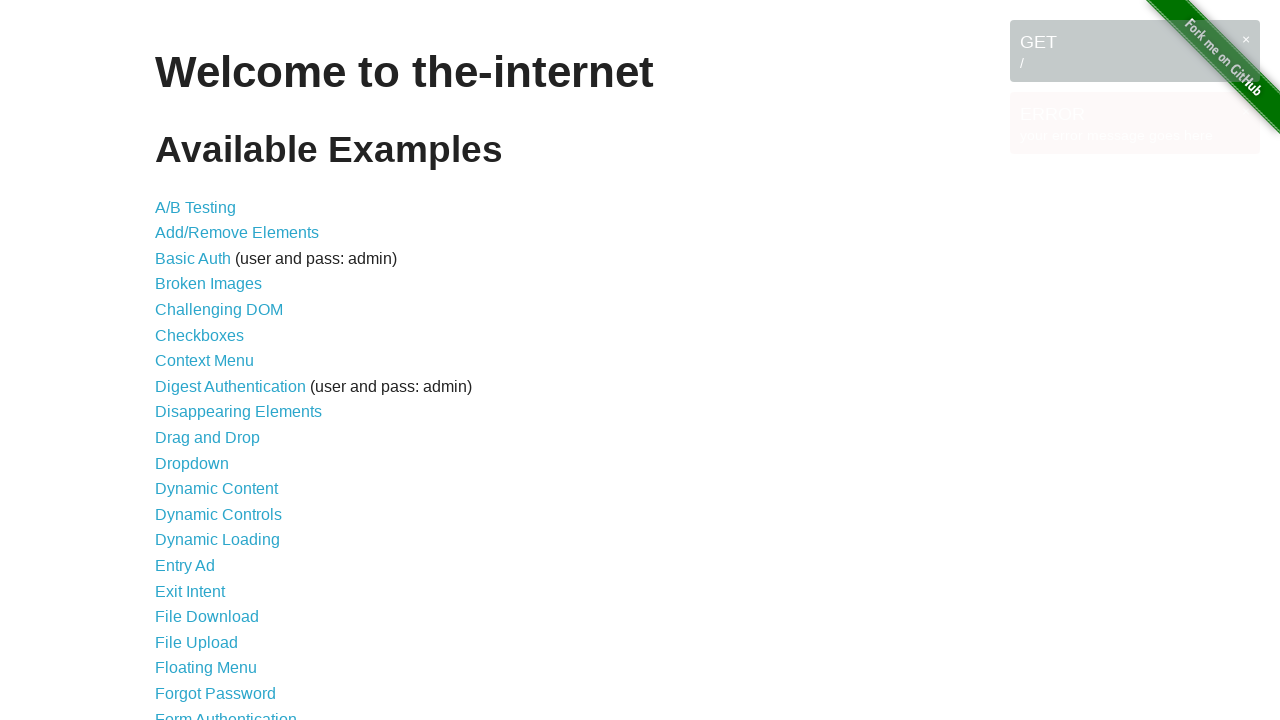

Displayed notice-styled Growl notification
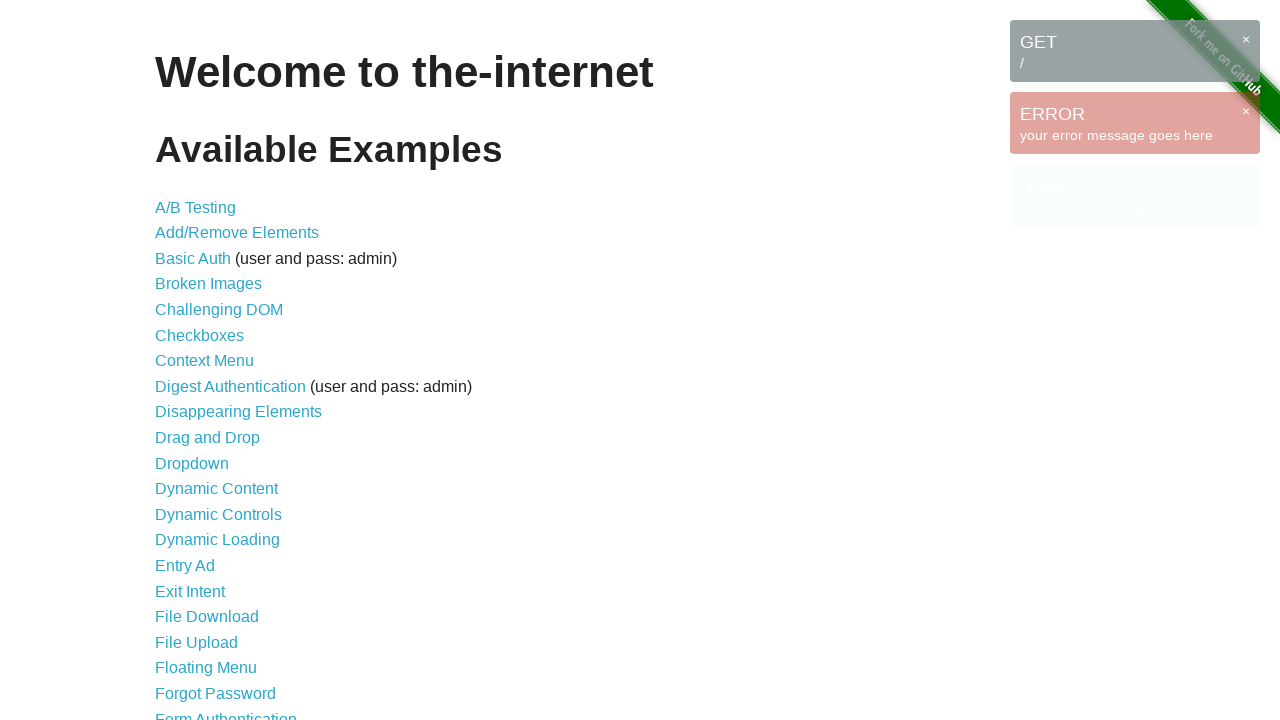

Displayed warning-styled Growl notification
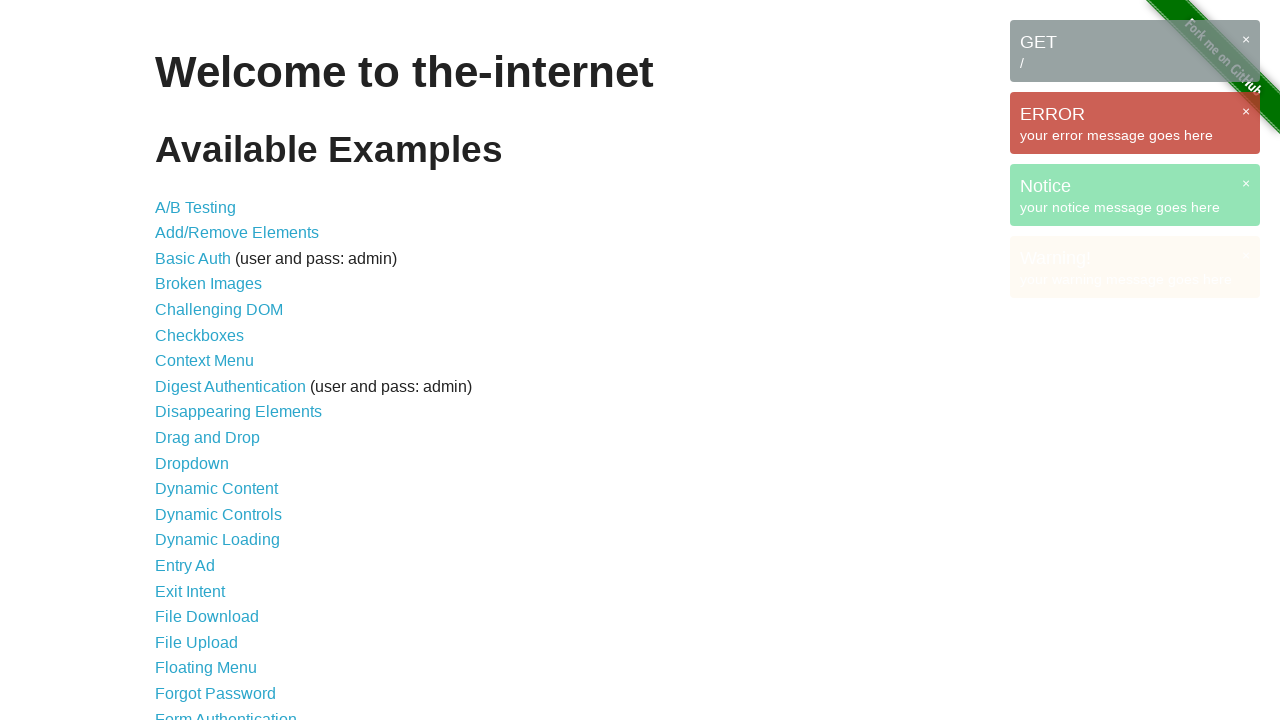

All Growl notification messages rendered and visible on page
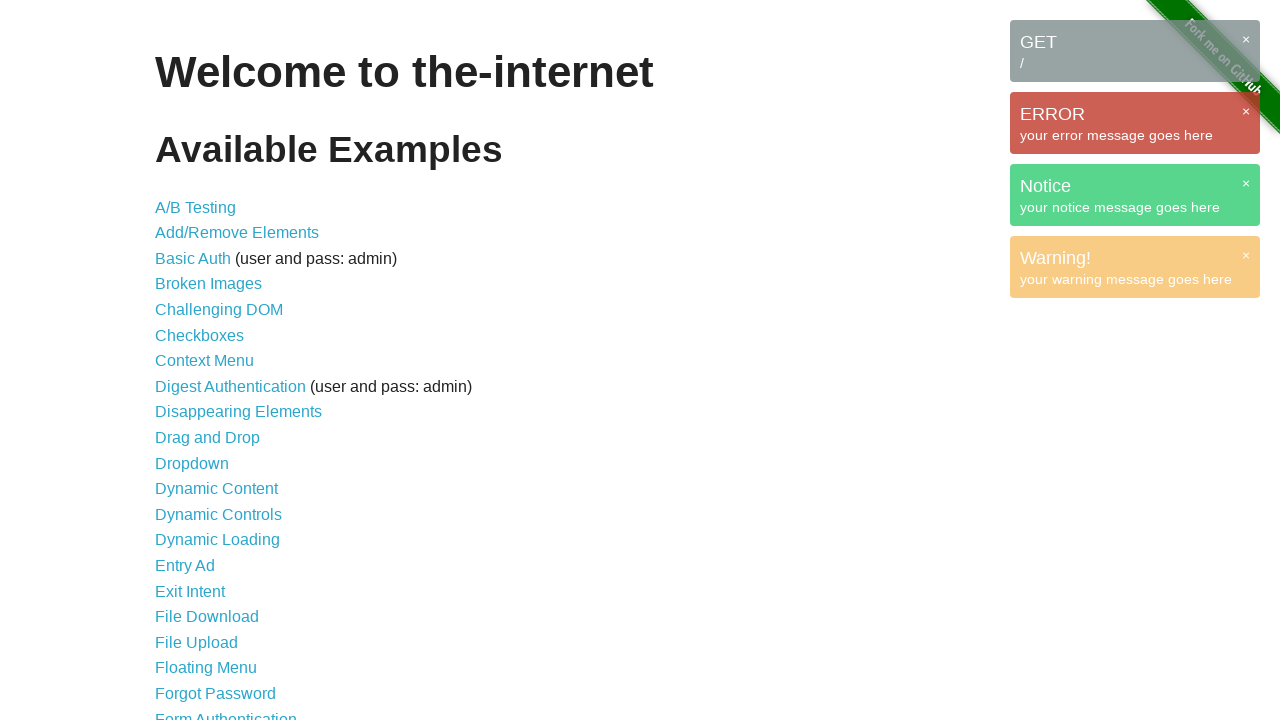

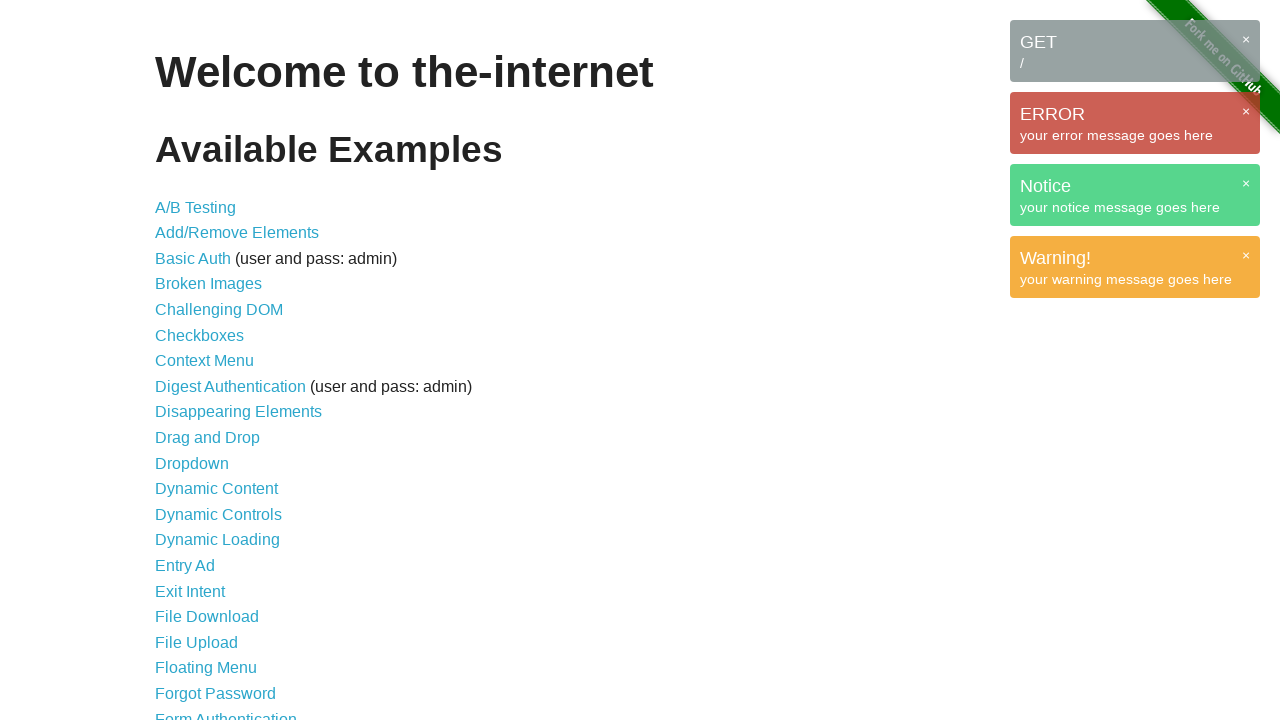